Tests interacting with a datalist input by clicking and selecting an option from the suggestions

Starting URL: https://bonigarcia.dev/selenium-webdriver-java/web-form.html

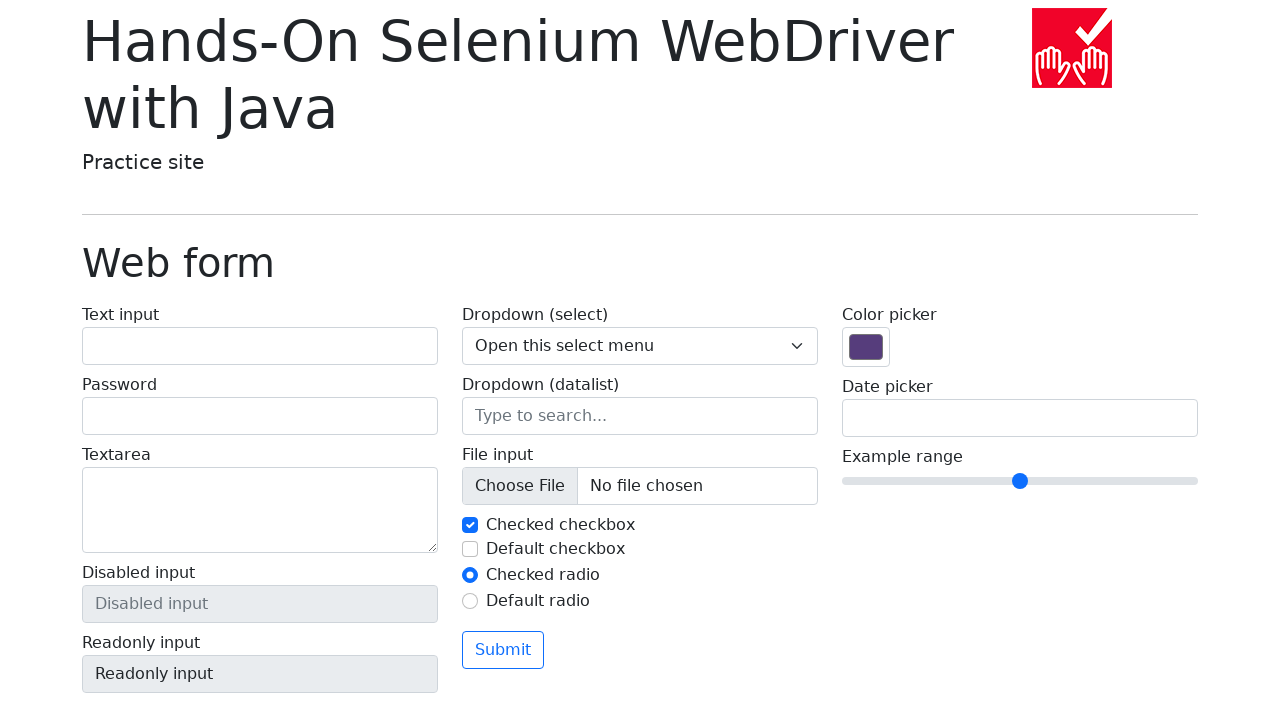

Clicked on datalist input to set focus at (640, 416) on input[name='my-datalist']
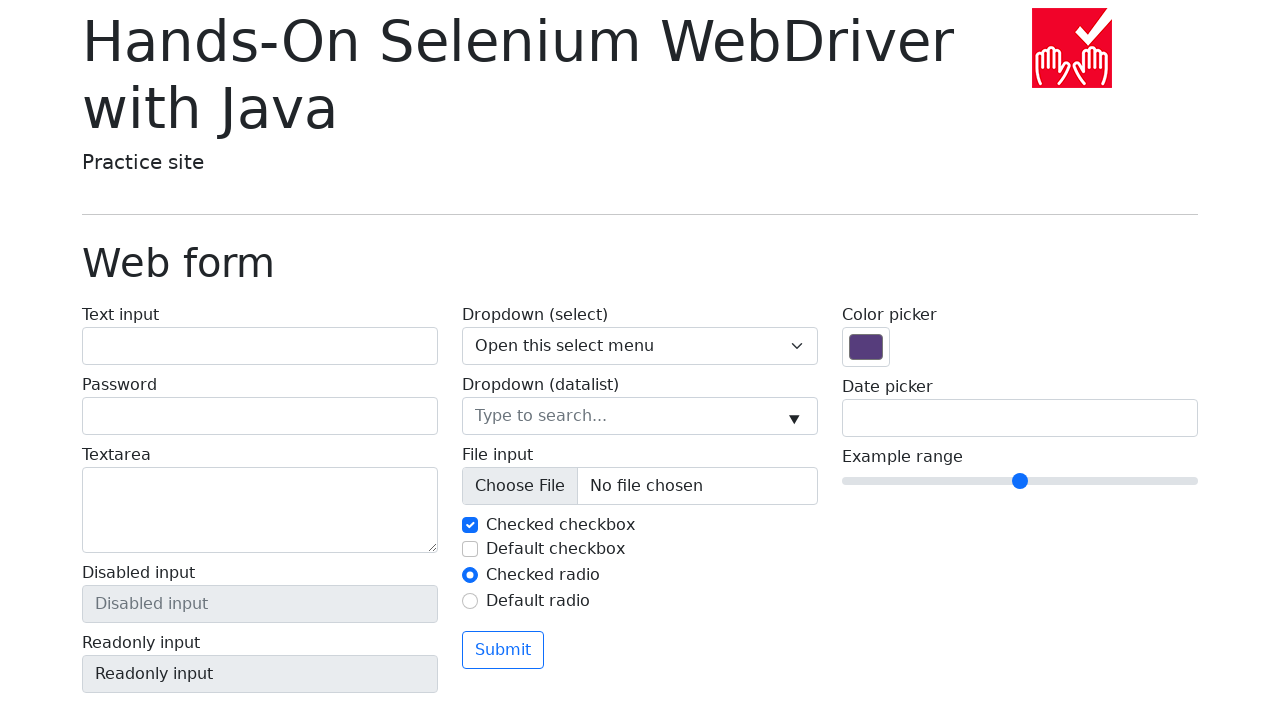

Filled datalist input with 'New York' on input[name='my-datalist']
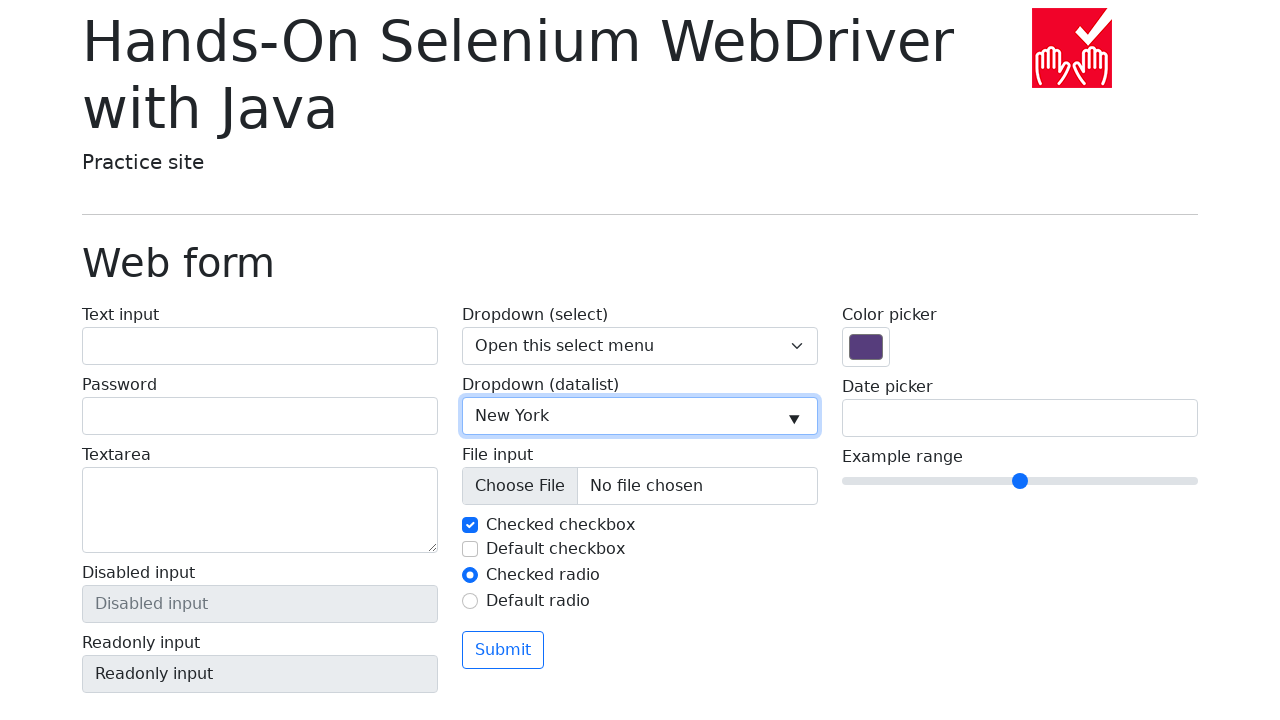

Retrieved datalist input value
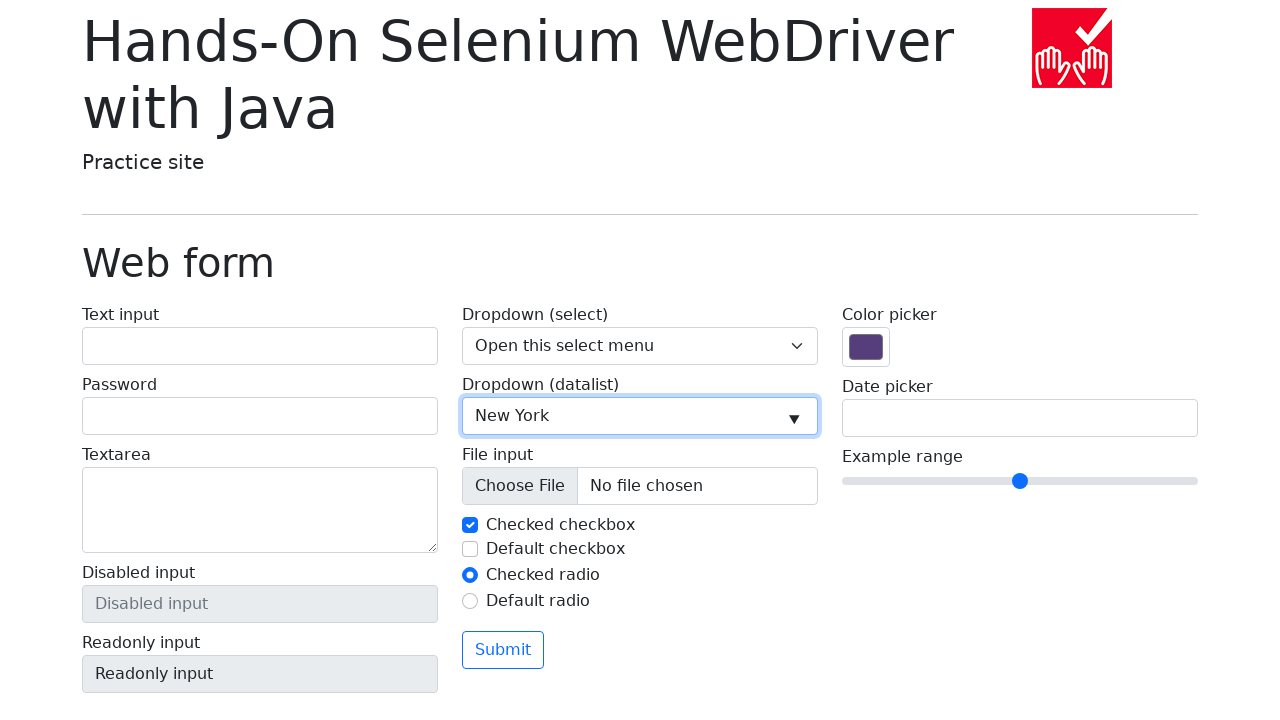

Asserted datalist value is 'New York'
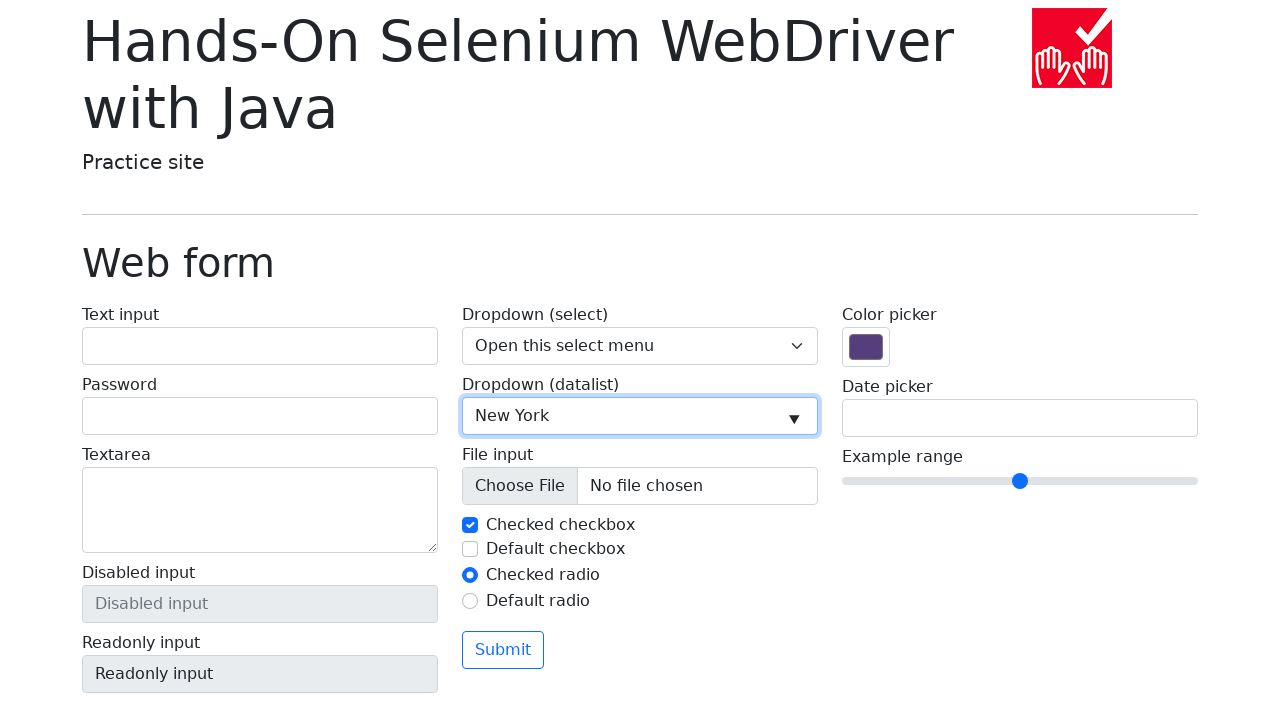

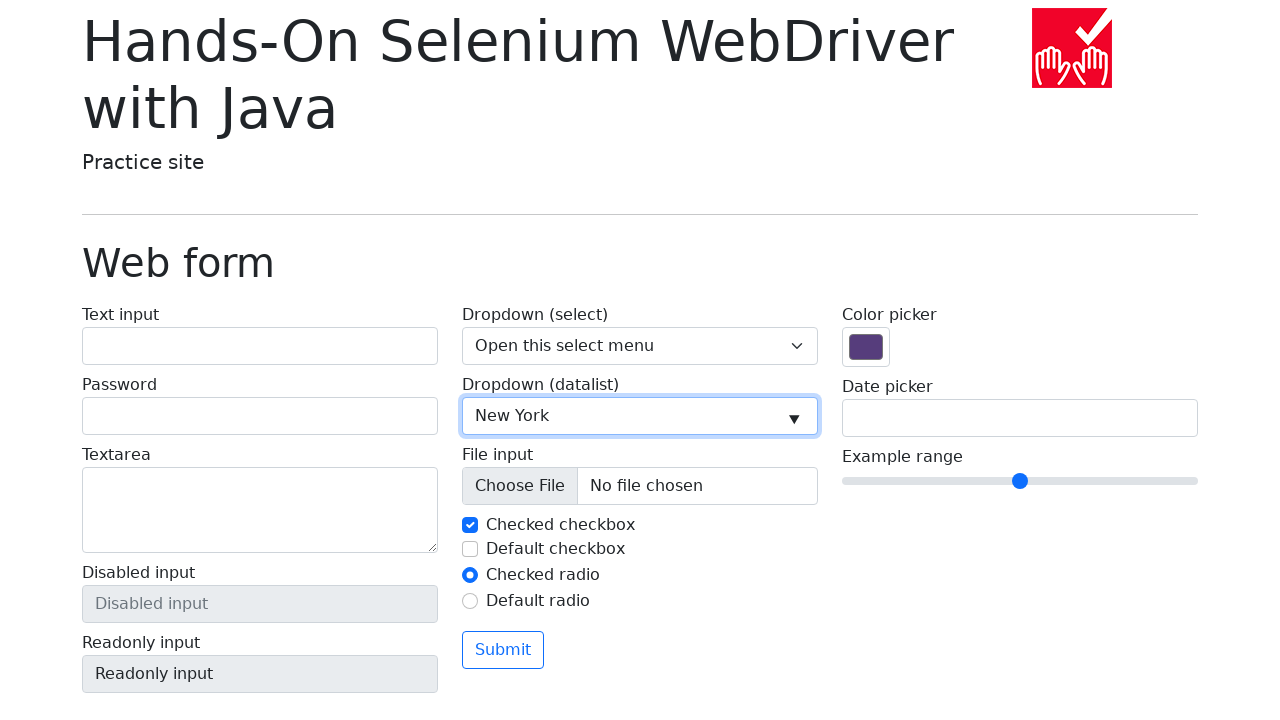